Navigates to the Jumia Morocco e-commerce website homepage

Starting URL: https://www.jumia.ma

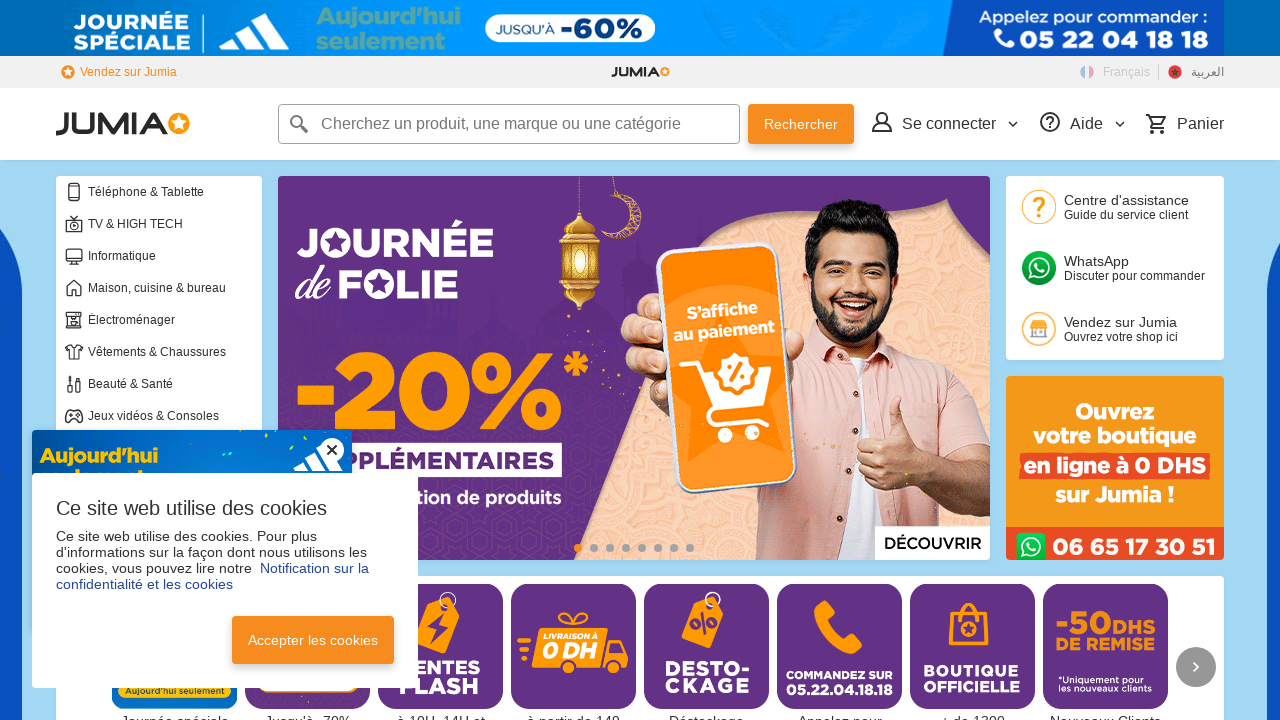

Waited for Jumia Morocco homepage to load (DOM content loaded)
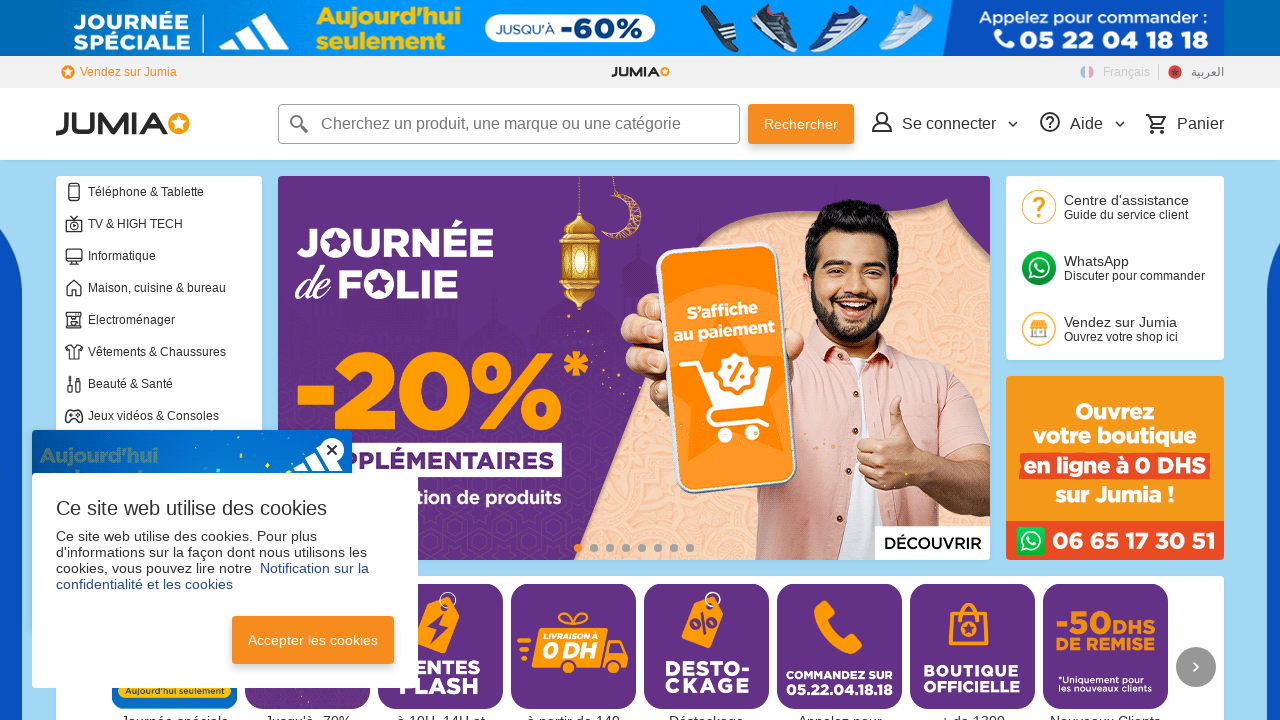

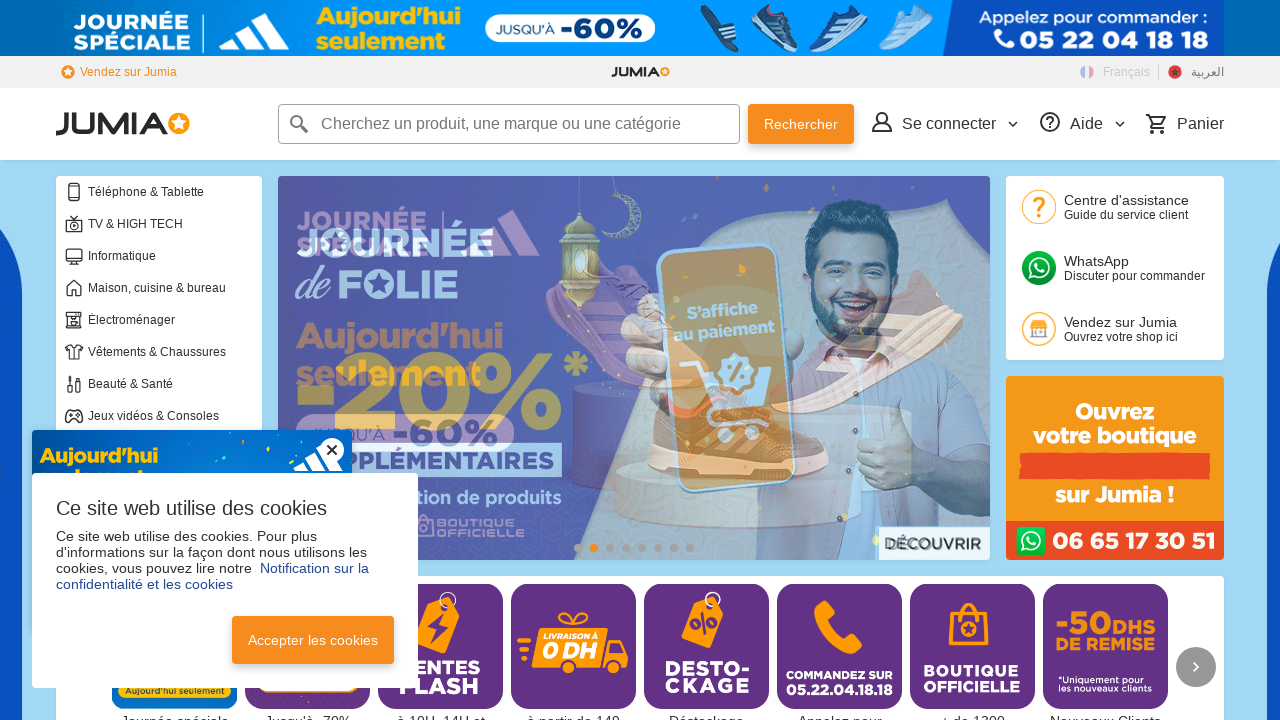